Tests navigation by clicking on a homepage link and verifying the URL changes to the homepage

Starting URL: https://acctabootcamp.github.io/site/examples/actions

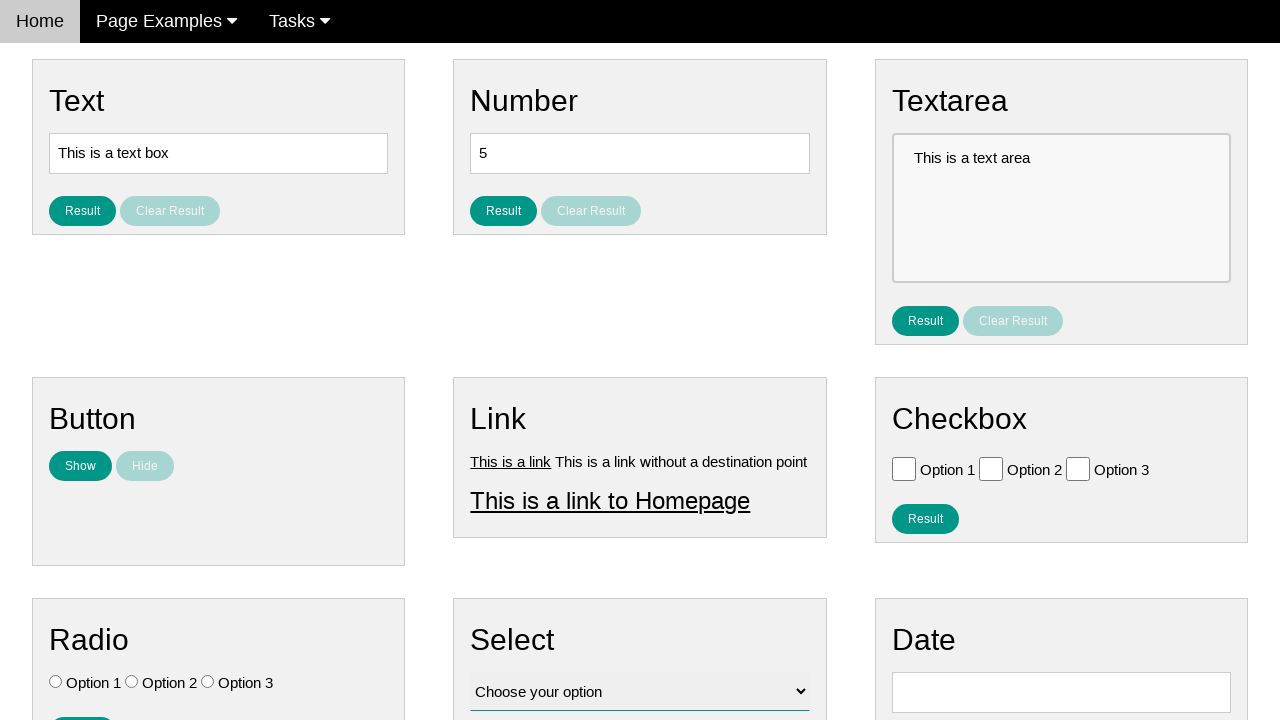

Clicked on homepage link at (610, 500) on #homepage_link
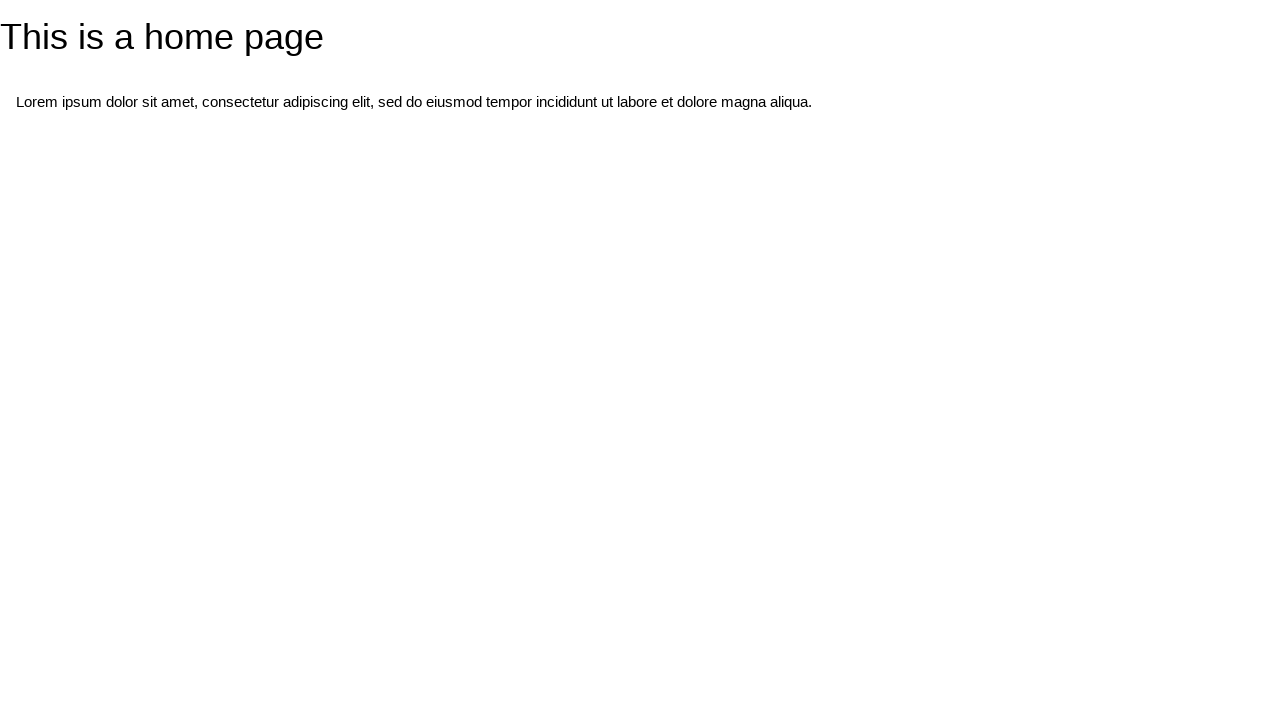

Navigation to homepage completed, URL changed to https://acctabootcamp.github.io/site/
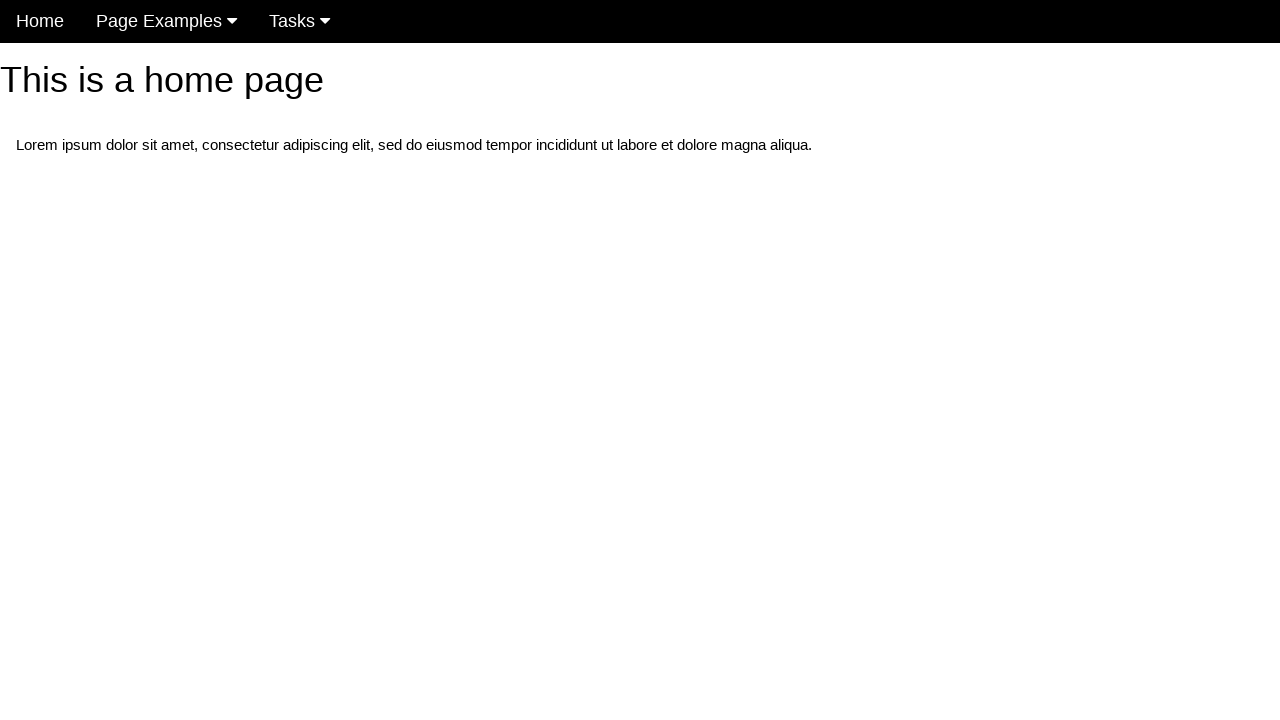

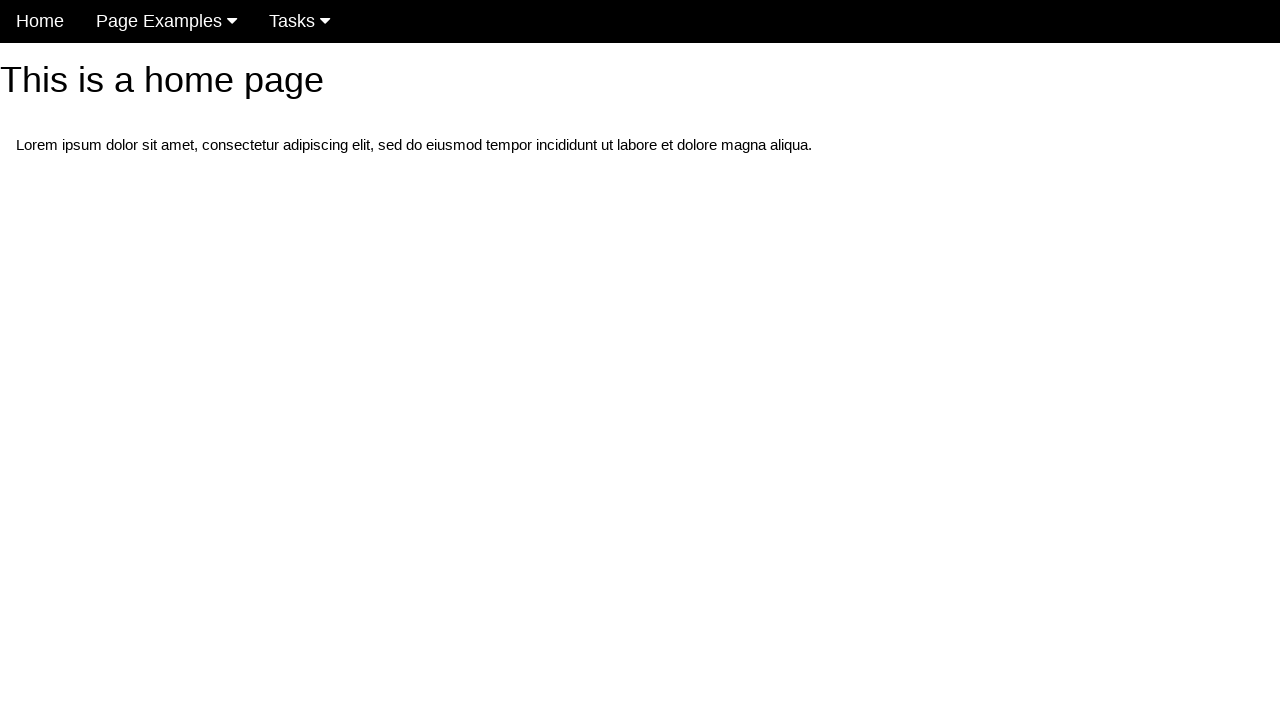